Tests a training ground page by typing text into an input field, verifying the input value, clicking a button, and accepting the resulting alert dialog.

Starting URL: https://techstepacademy.com/training-ground

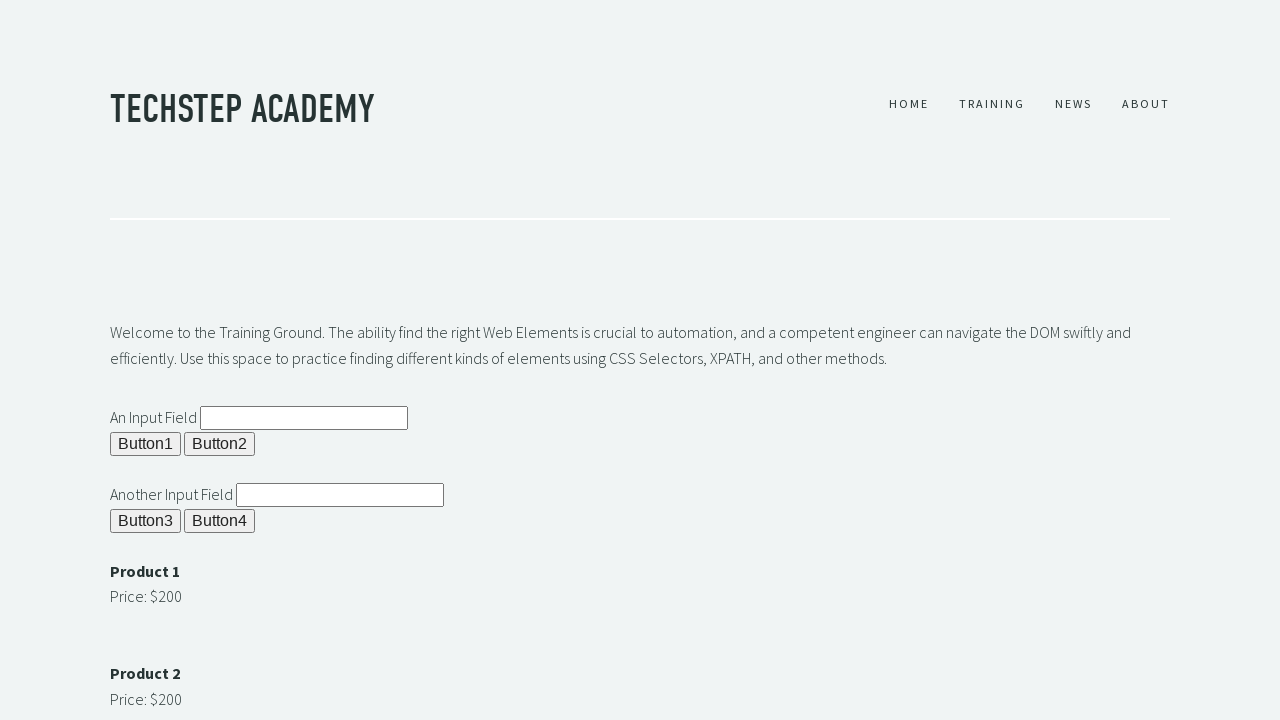

Filled input field with 'it worked' on #ipt1
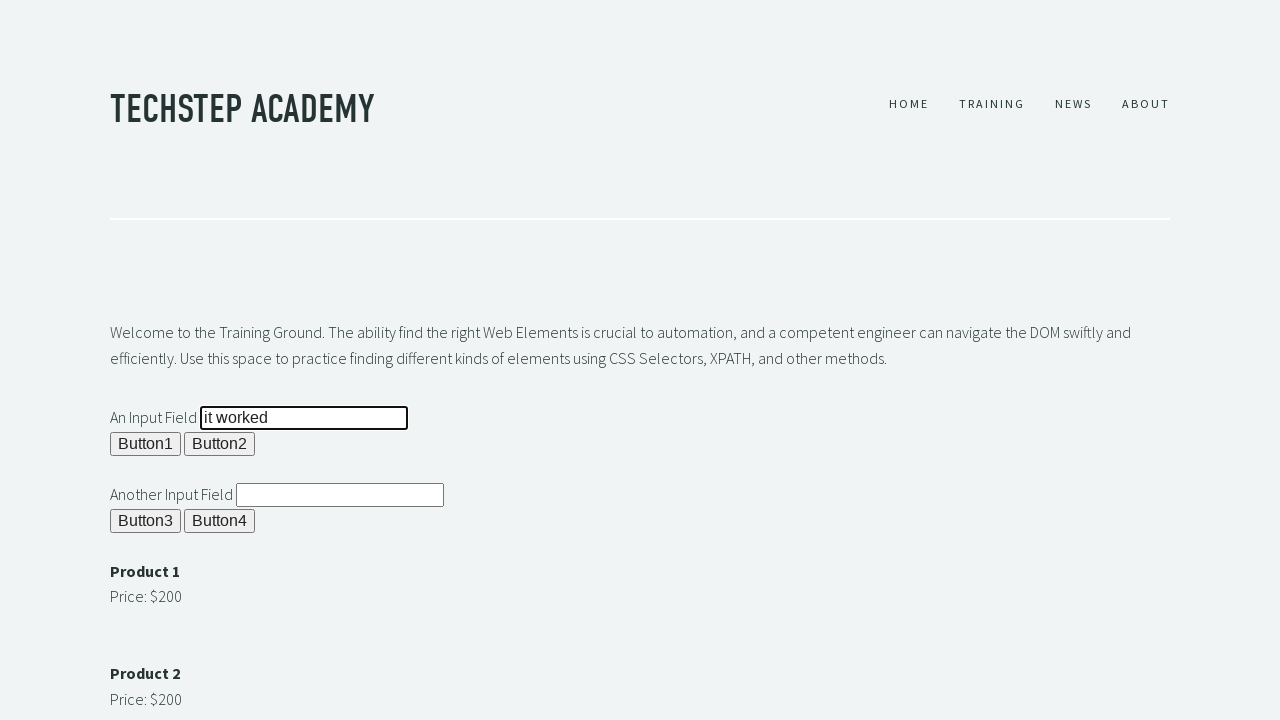

Retrieved input value from field
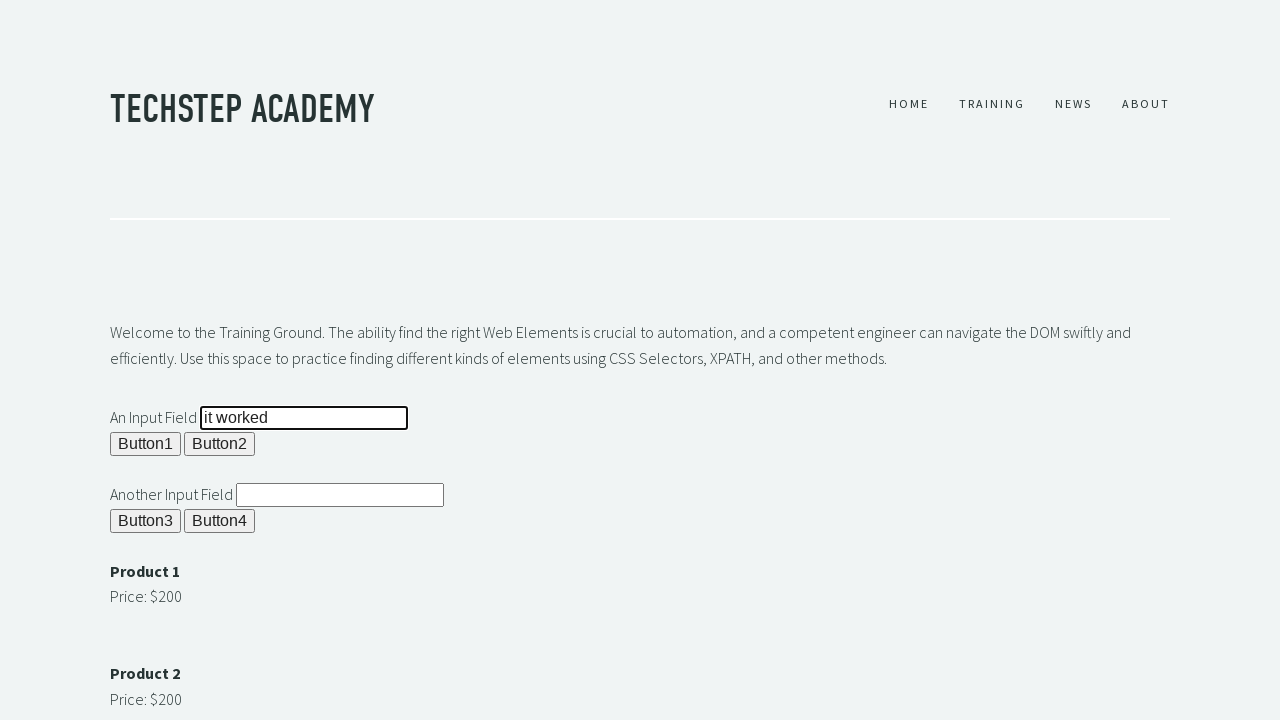

Verified input value equals 'it worked'
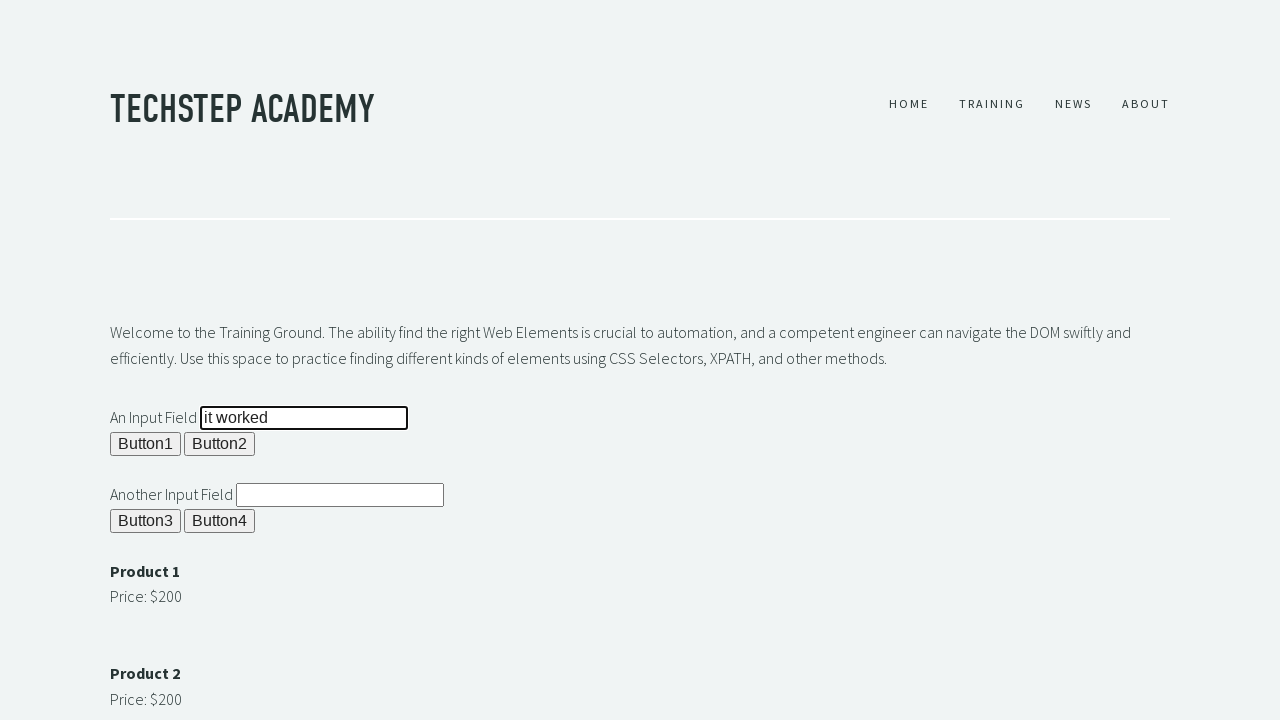

Set up dialog handler to accept alerts
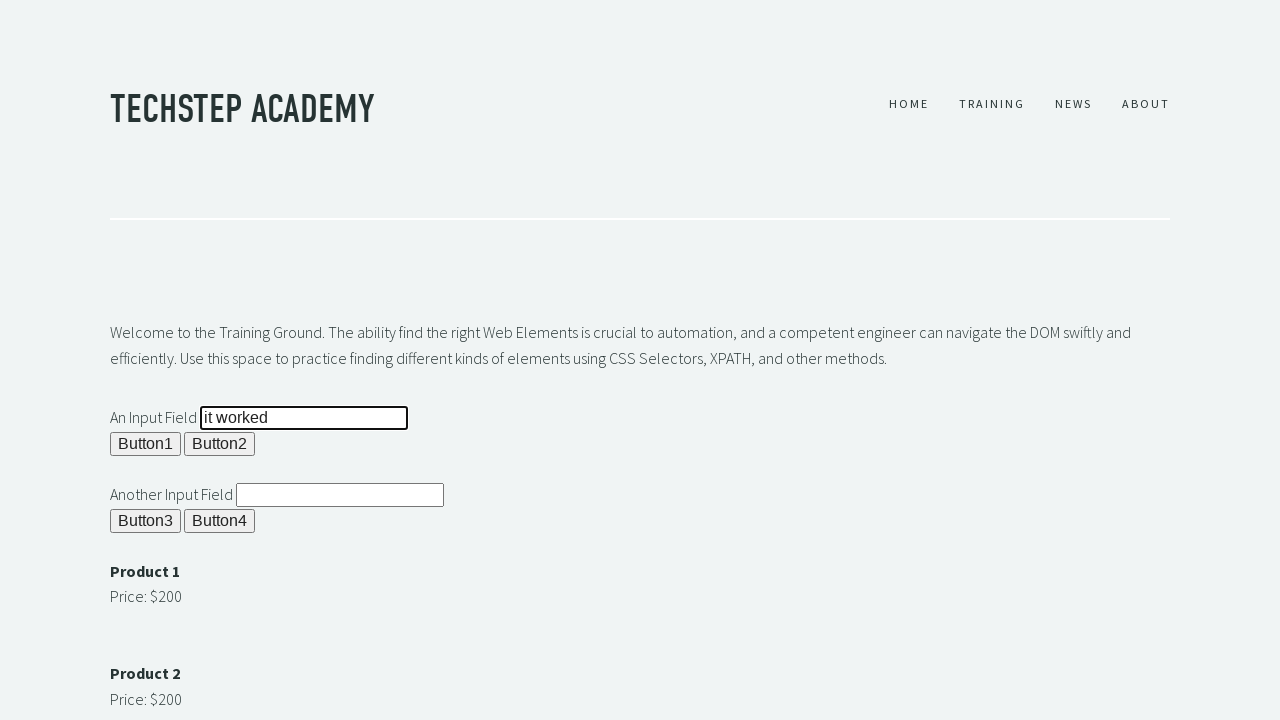

Clicked button 1 to trigger alert dialog at (146, 444) on #b1
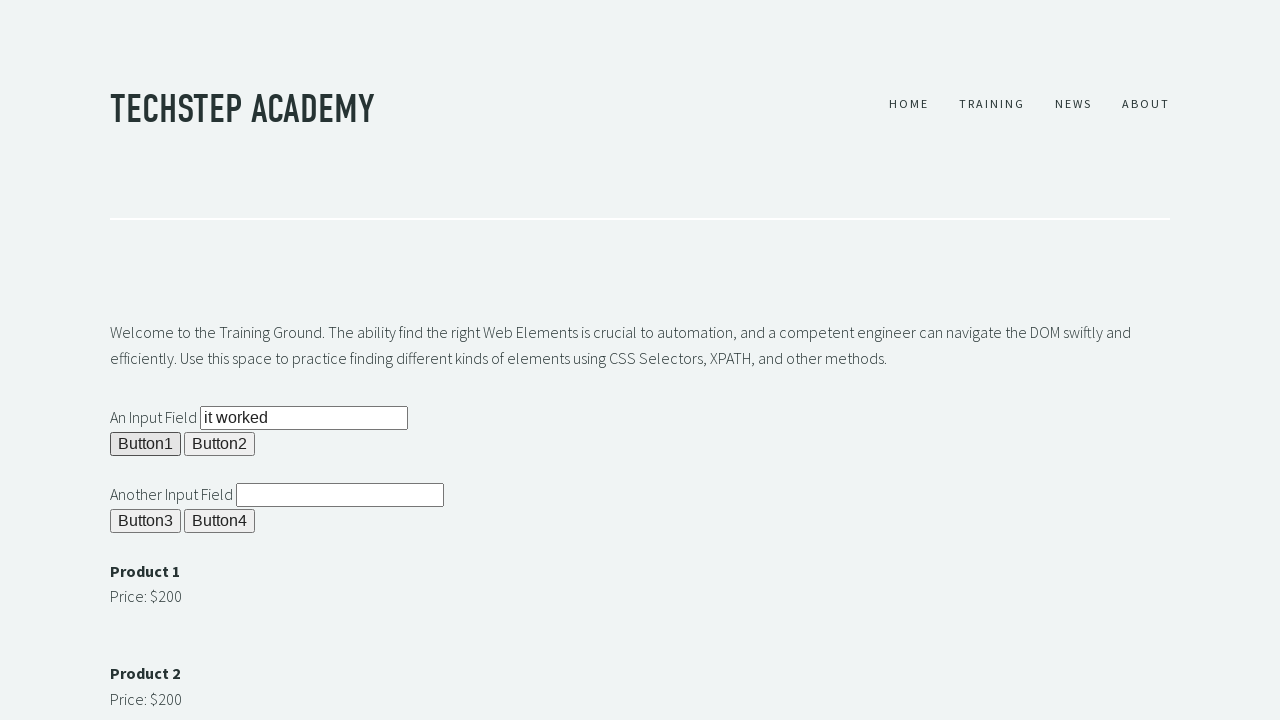

Waited 500ms for dialog to be processed
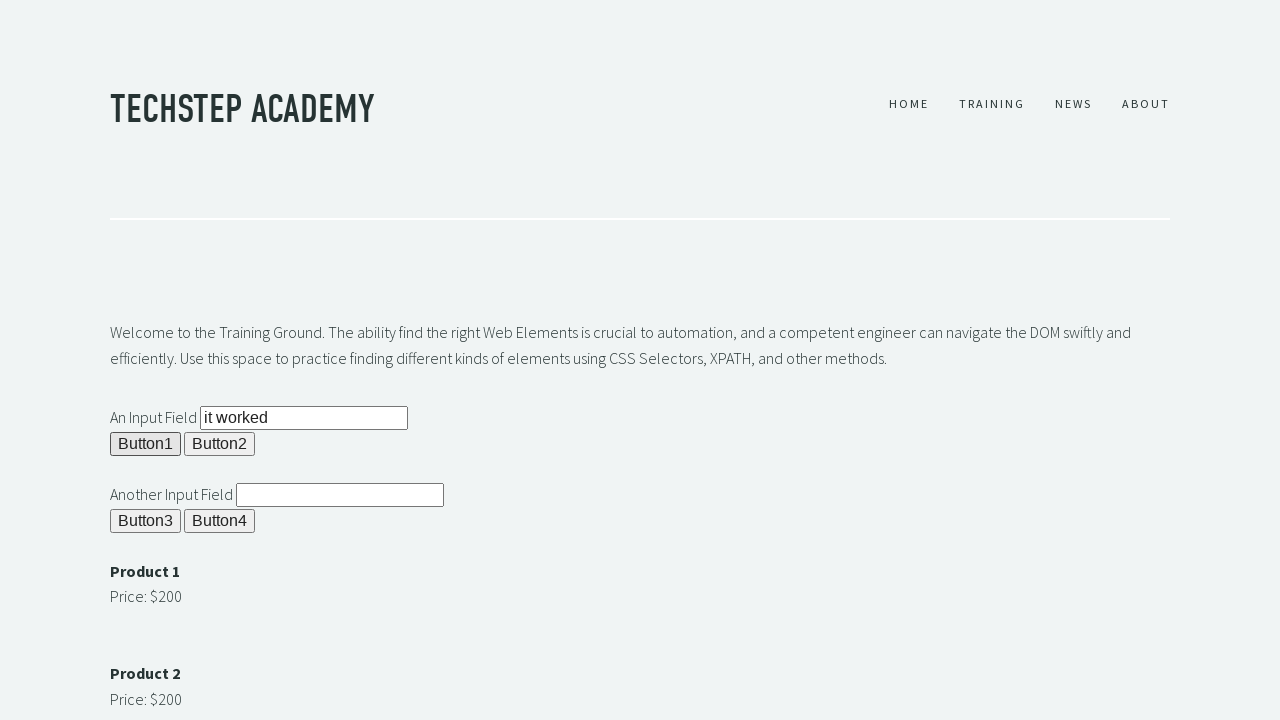

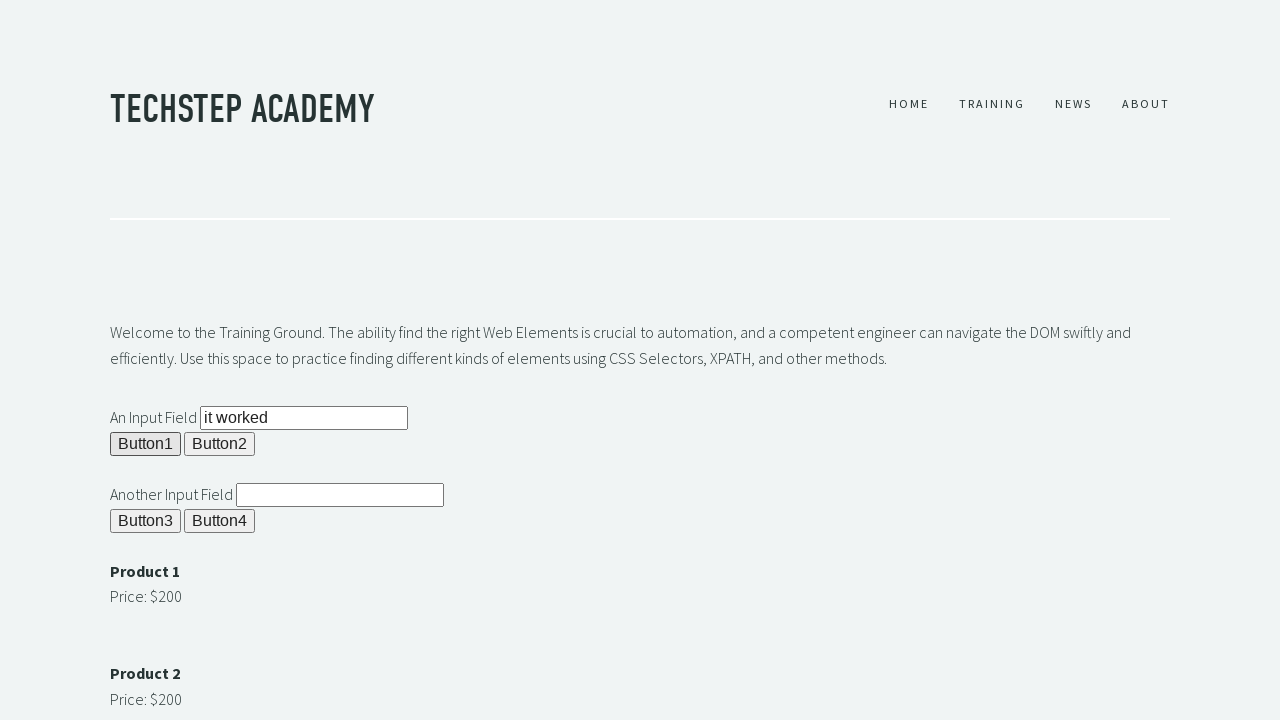